Tests a To-Do list application by adding multiple tasks through an input field and add button, then verifying the page title and task addition functionality.

Starting URL: https://training-support.net/webelements/todo-list

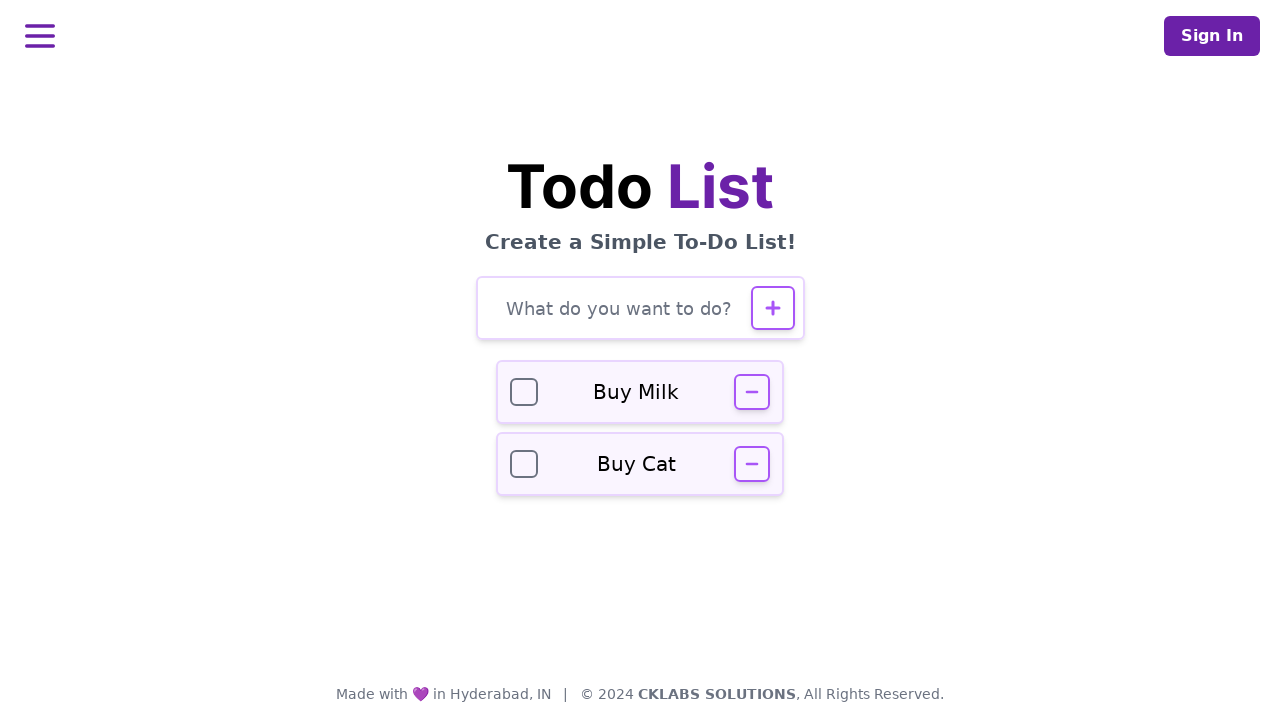

Verified page title is 'Selenium: To-Do List'
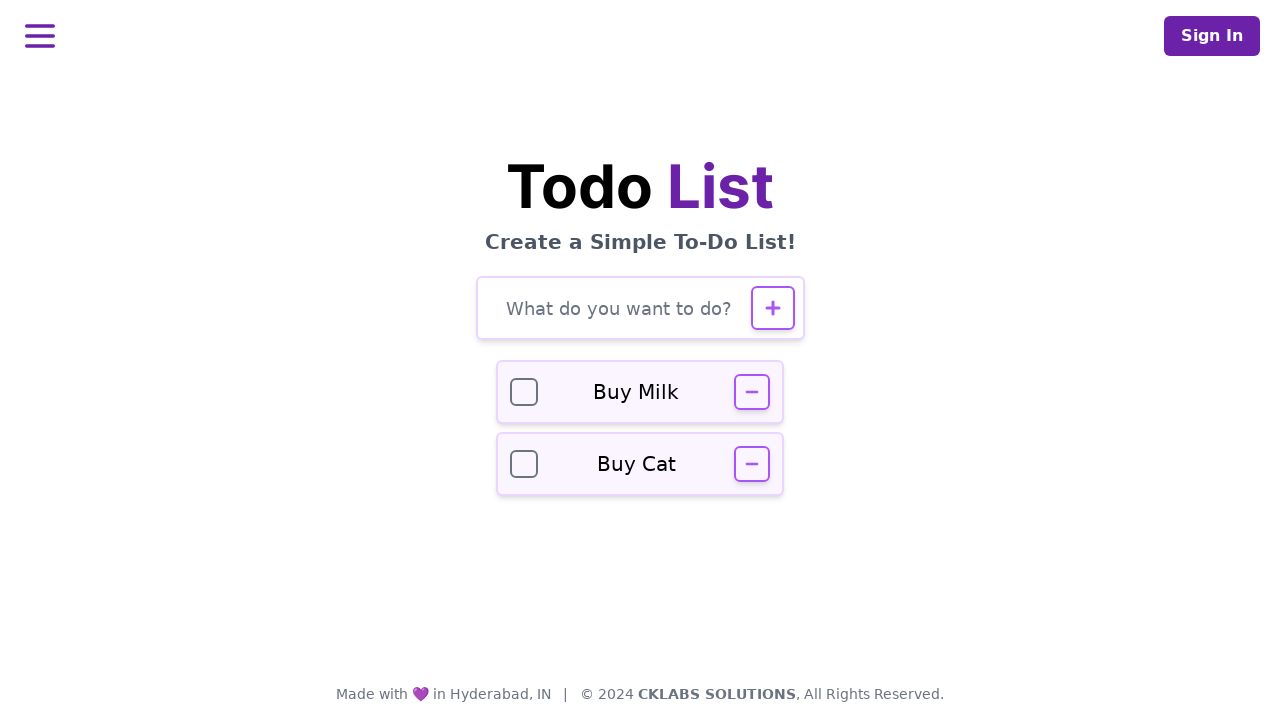

Filled input field with task 'Buy groceries' on #todo-input
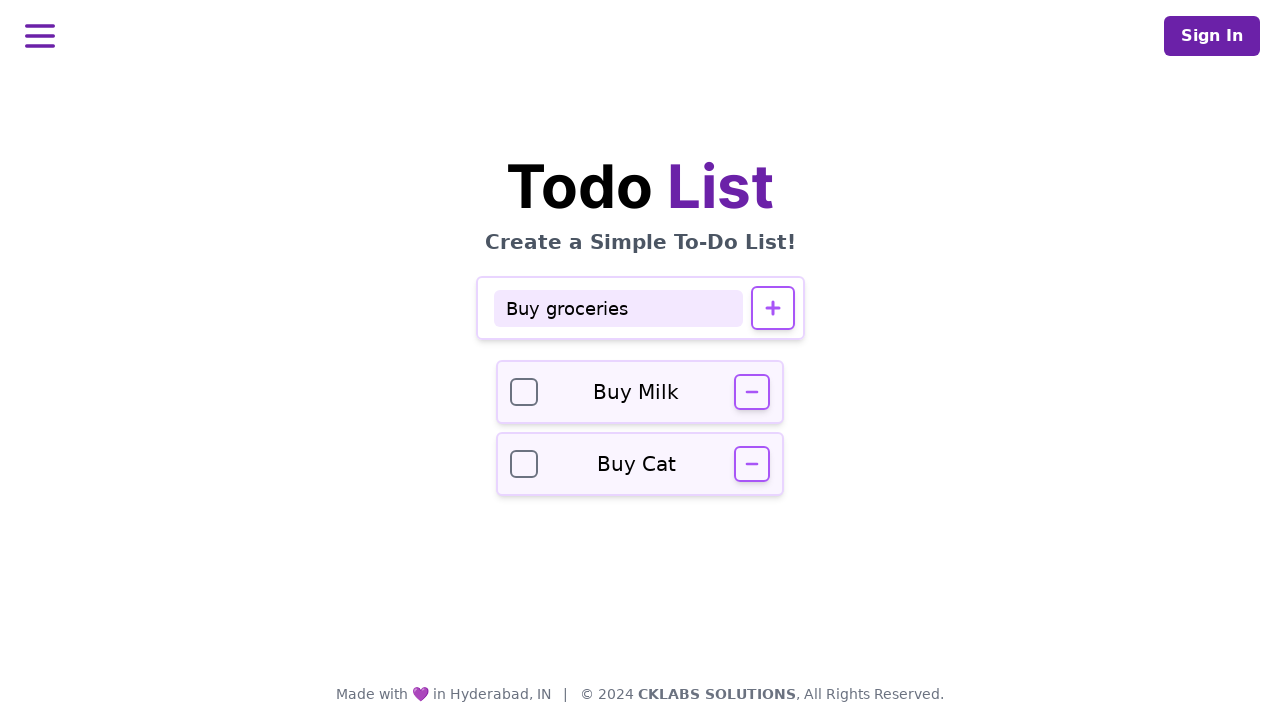

Clicked add button to add task 'Buy groceries' at (772, 308) on #todo-add
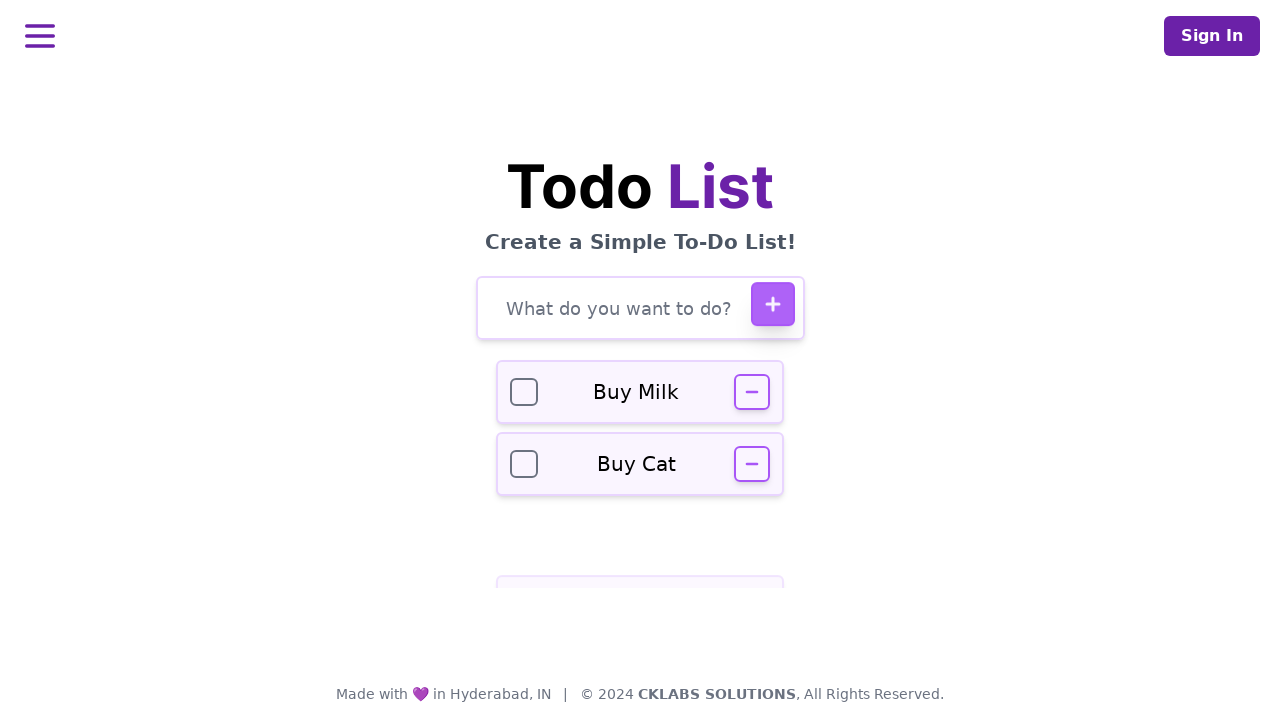

Waited for task 'Buy groceries' to be added to the list
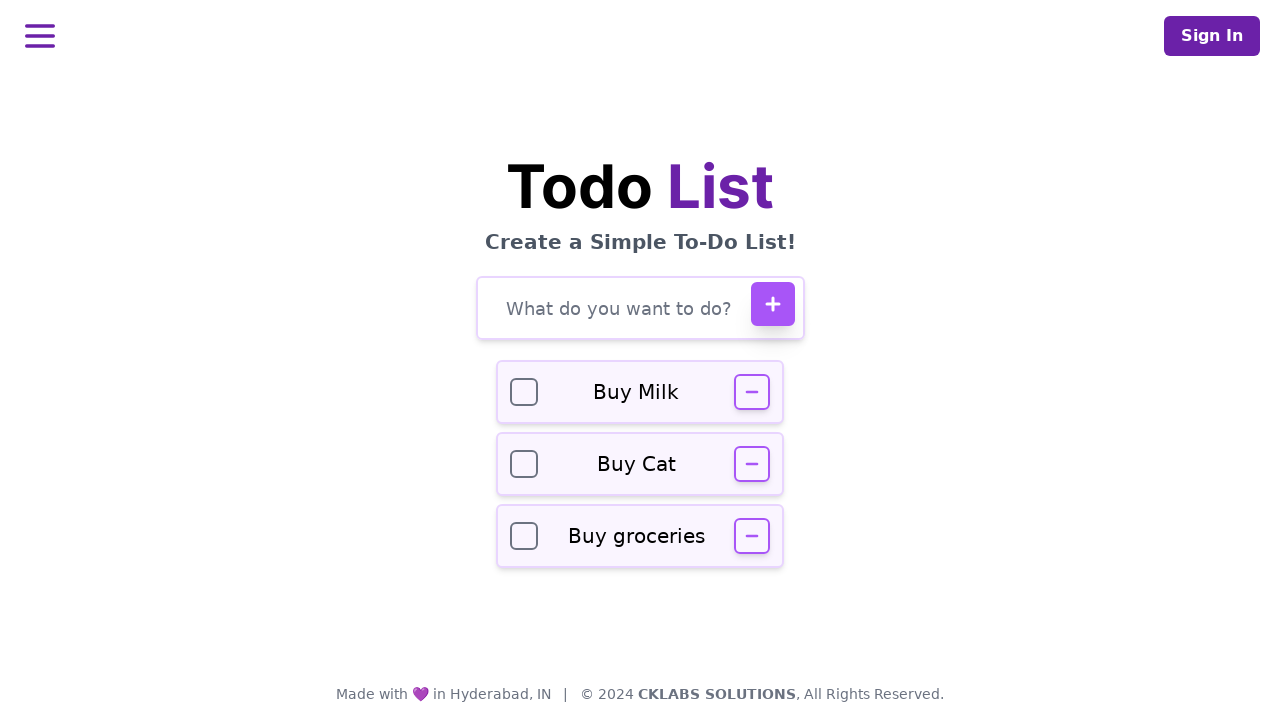

Filled input field with task 'Finish report' on #todo-input
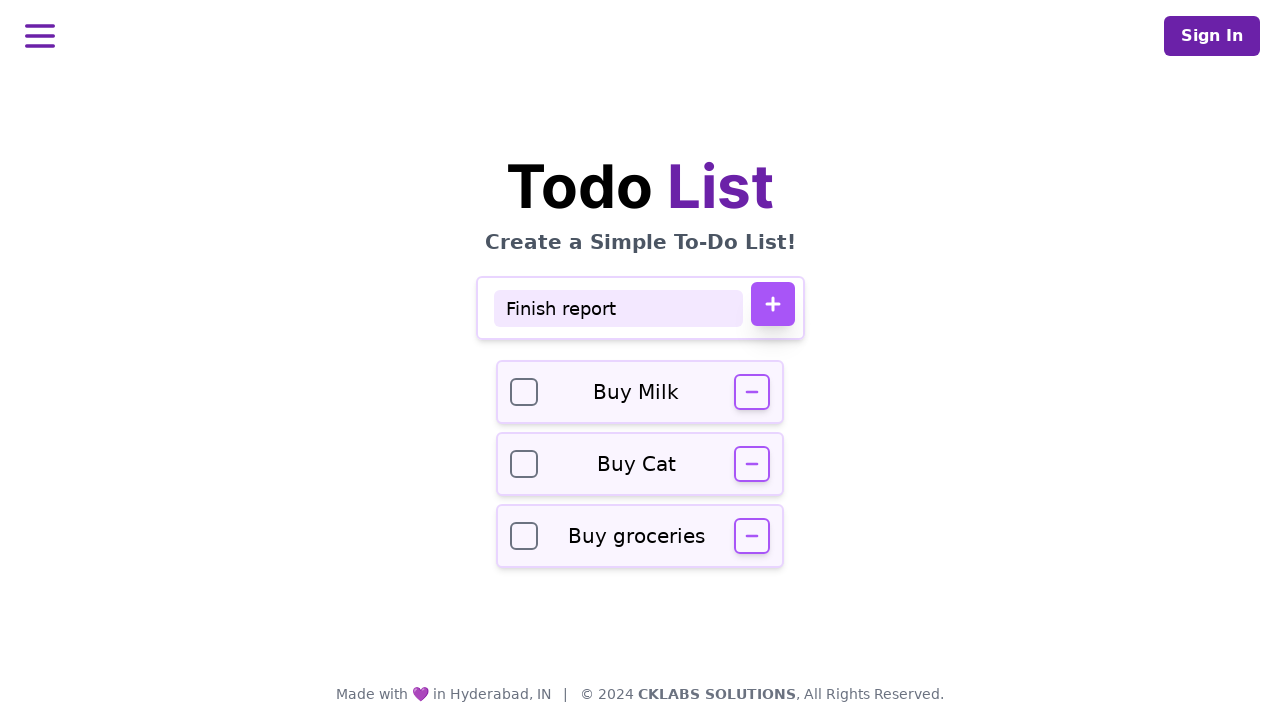

Clicked add button to add task 'Finish report' at (772, 304) on #todo-add
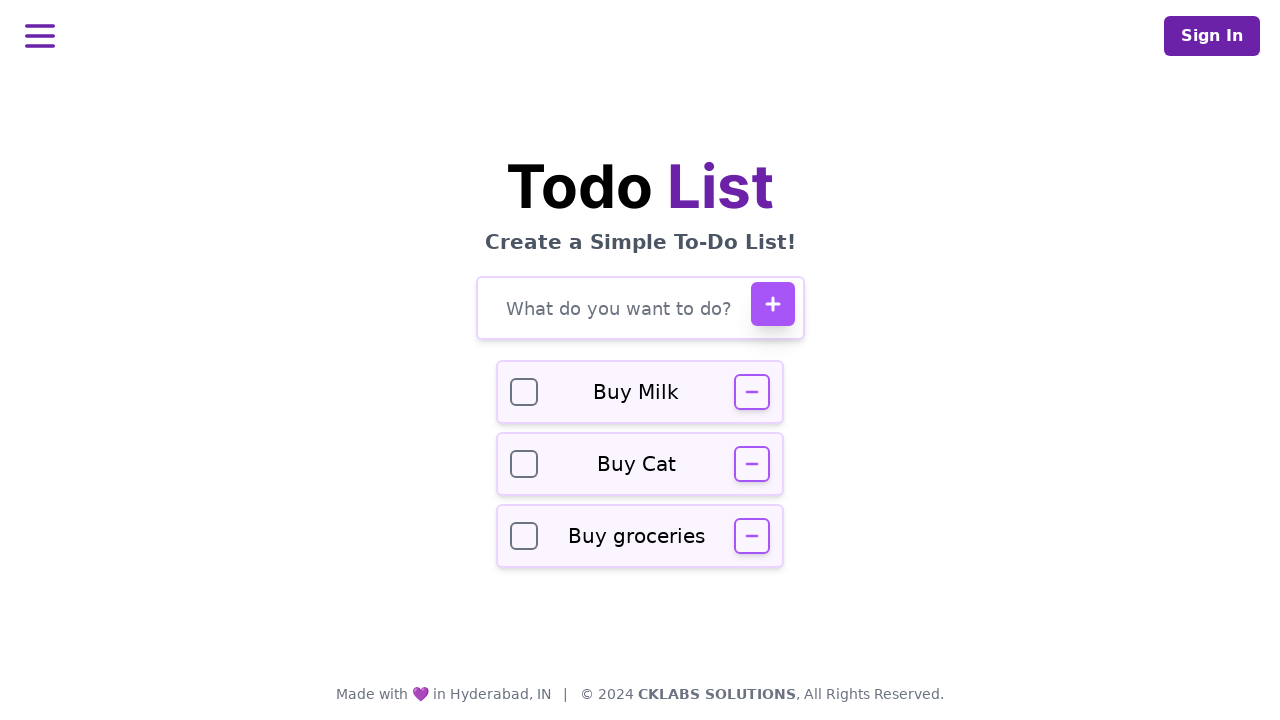

Waited for task 'Finish report' to be added to the list
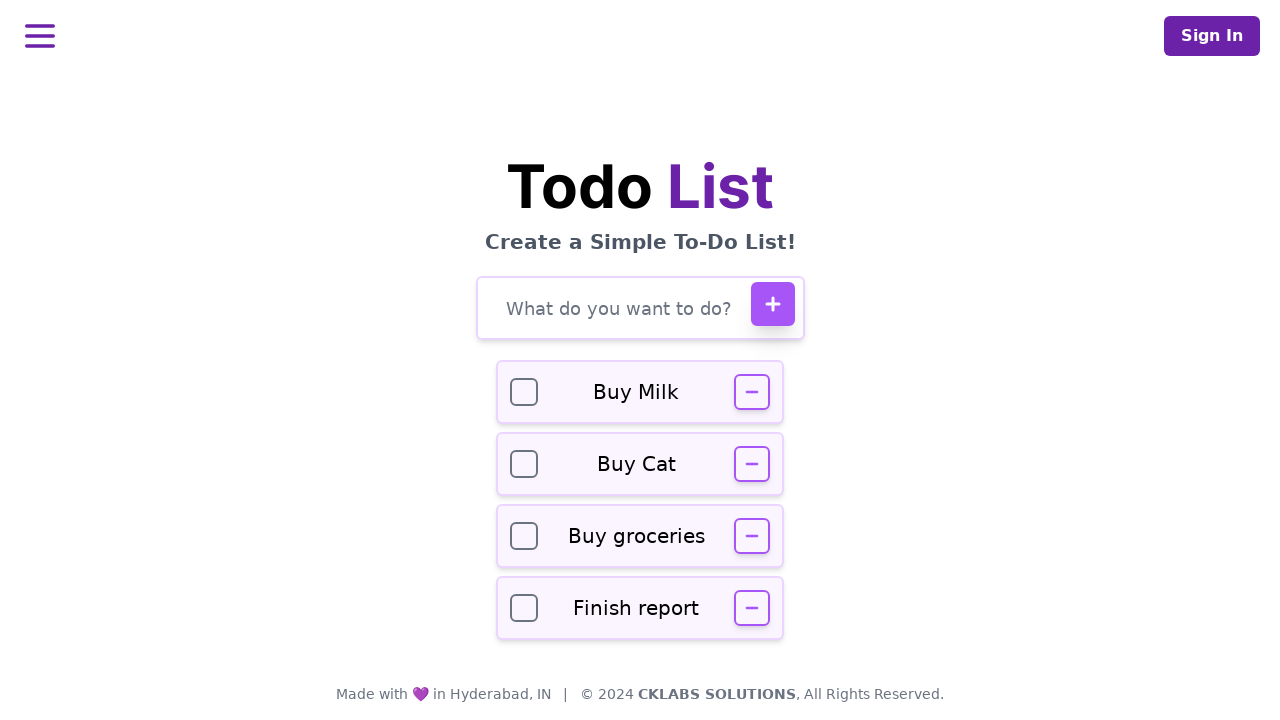

Filled input field with task 'Call dentist' on #todo-input
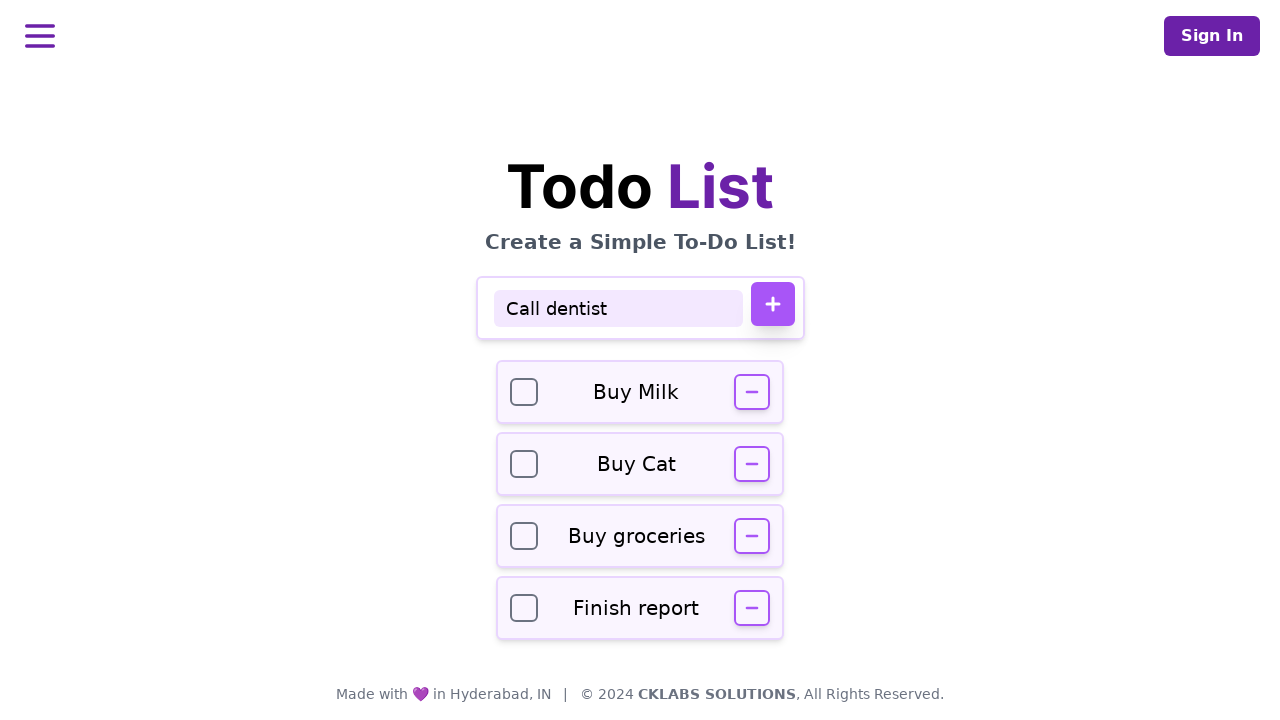

Clicked add button to add task 'Call dentist' at (772, 304) on #todo-add
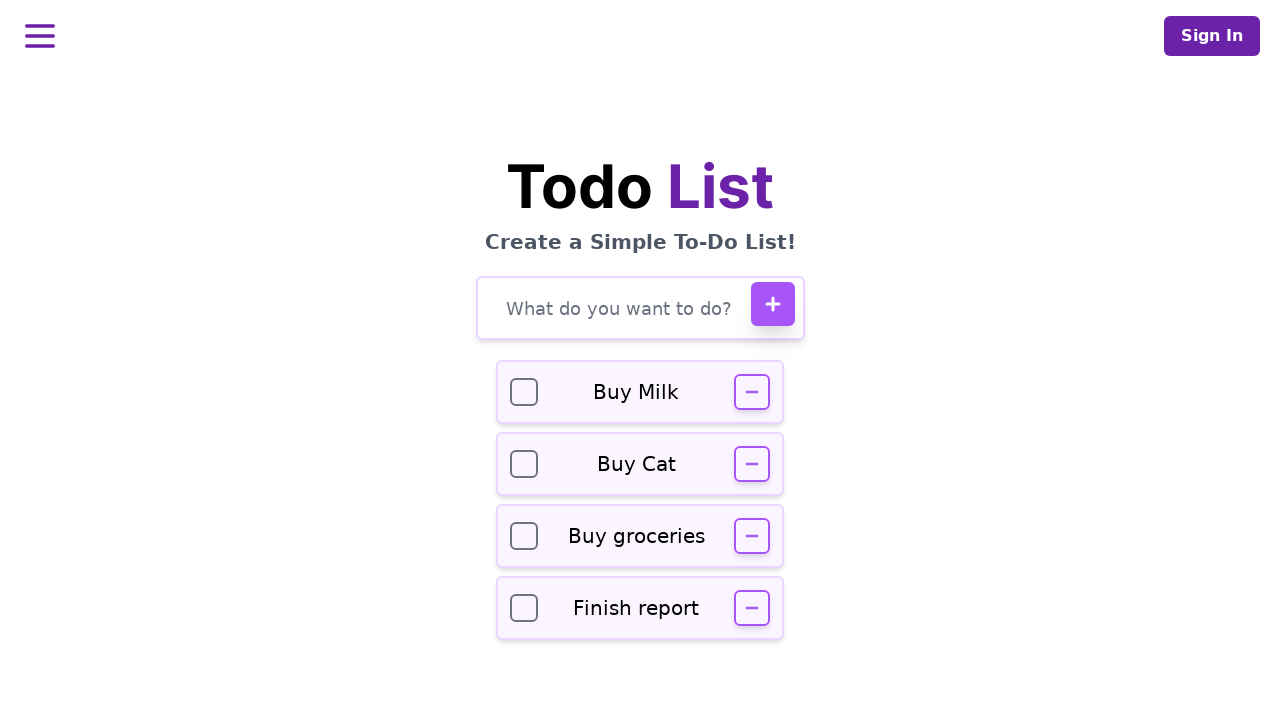

Waited for task 'Call dentist' to be added to the list
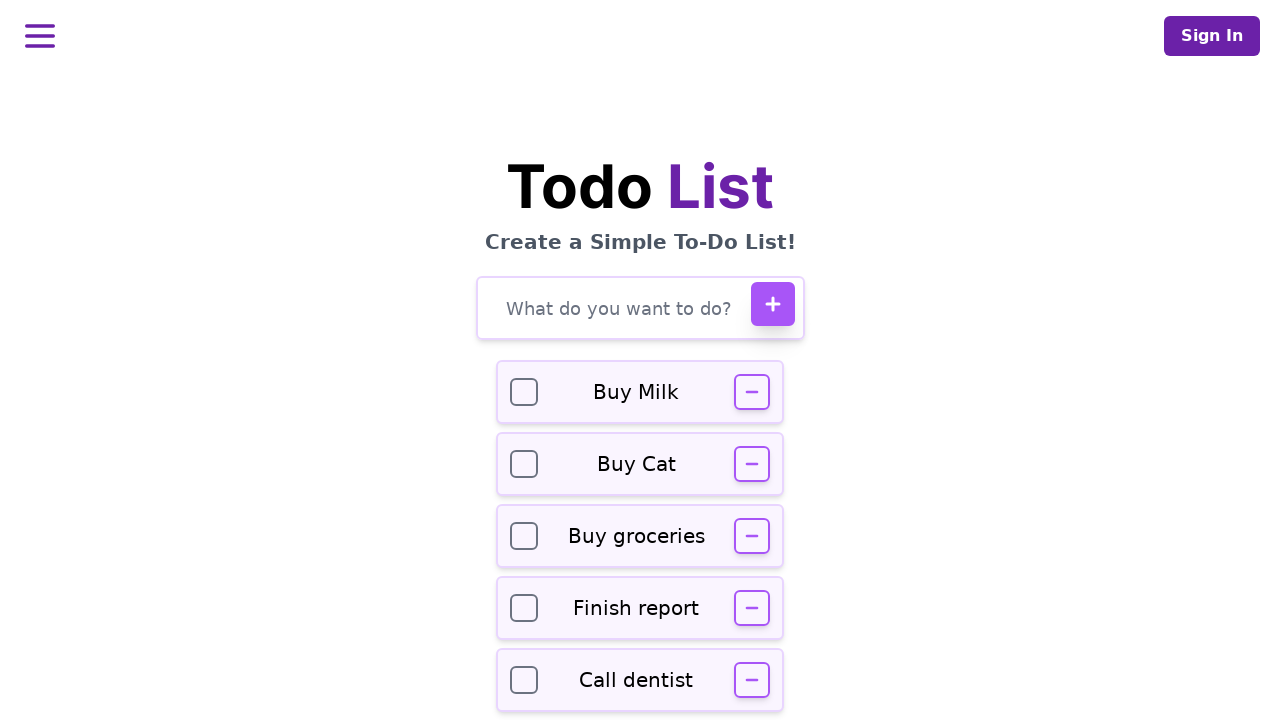

Verified input field is visible on the page
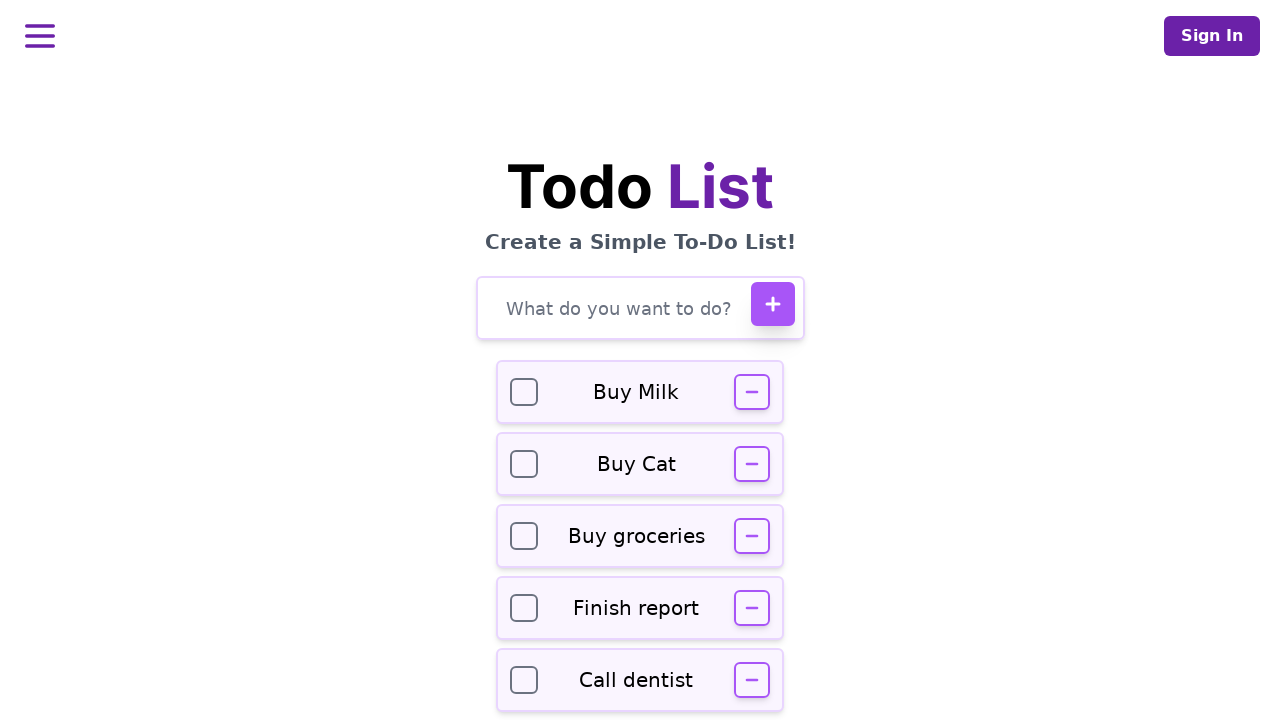

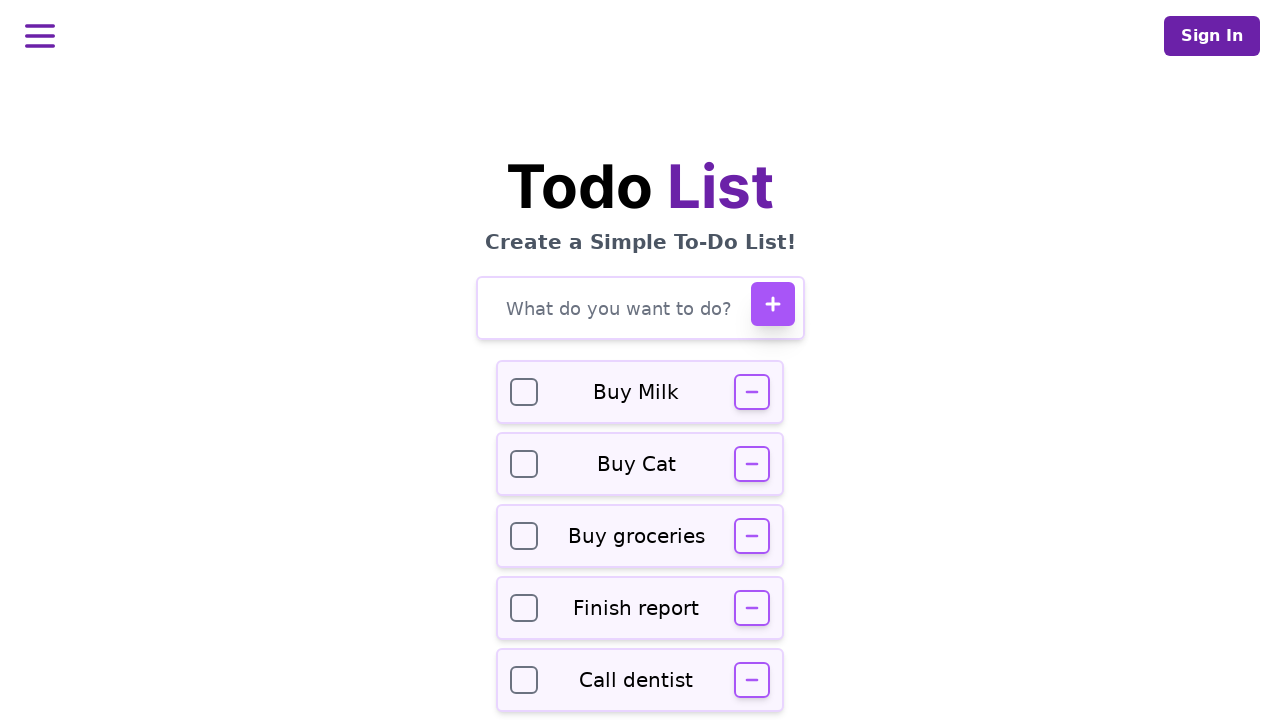